Tests JavaScript confirmation alert handling by clicking a button to trigger an alert, accepting the alert, and verifying the result message on the page.

Starting URL: http://the-internet.herokuapp.com/javascript_alerts

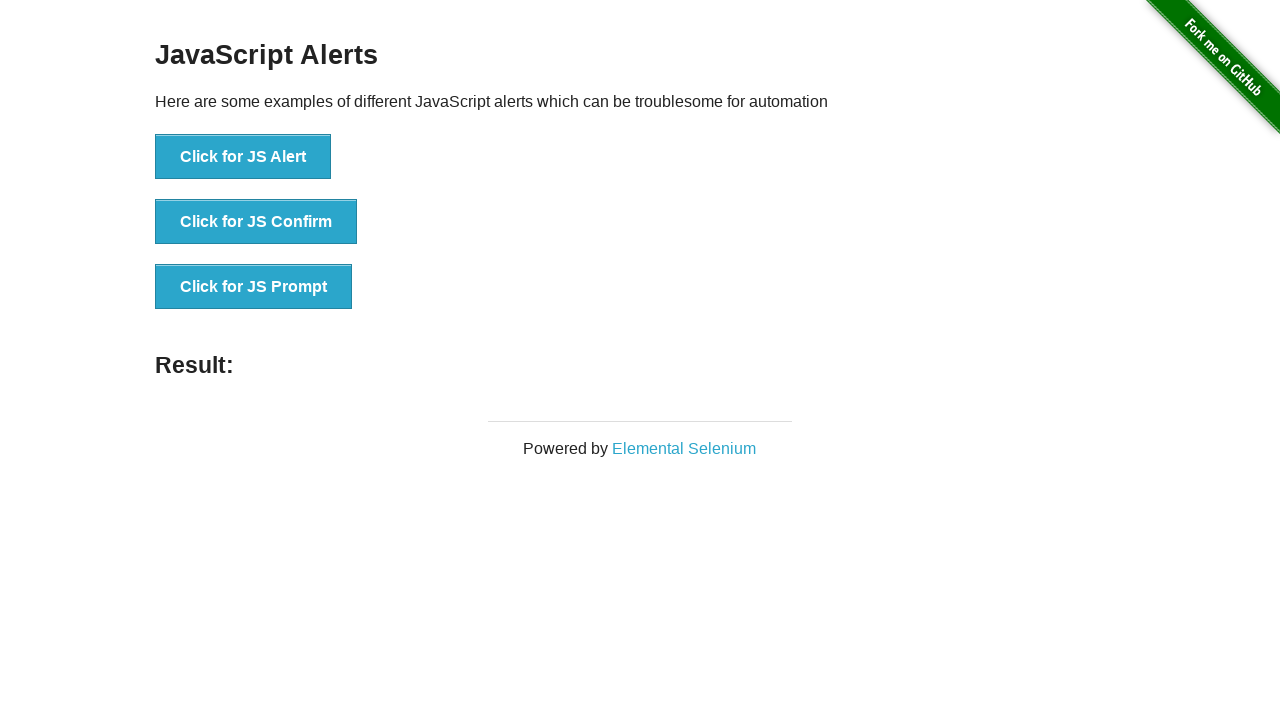

Clicked the second button to trigger JavaScript confirmation alert at (256, 222) on ul > li:nth-child(2) > button
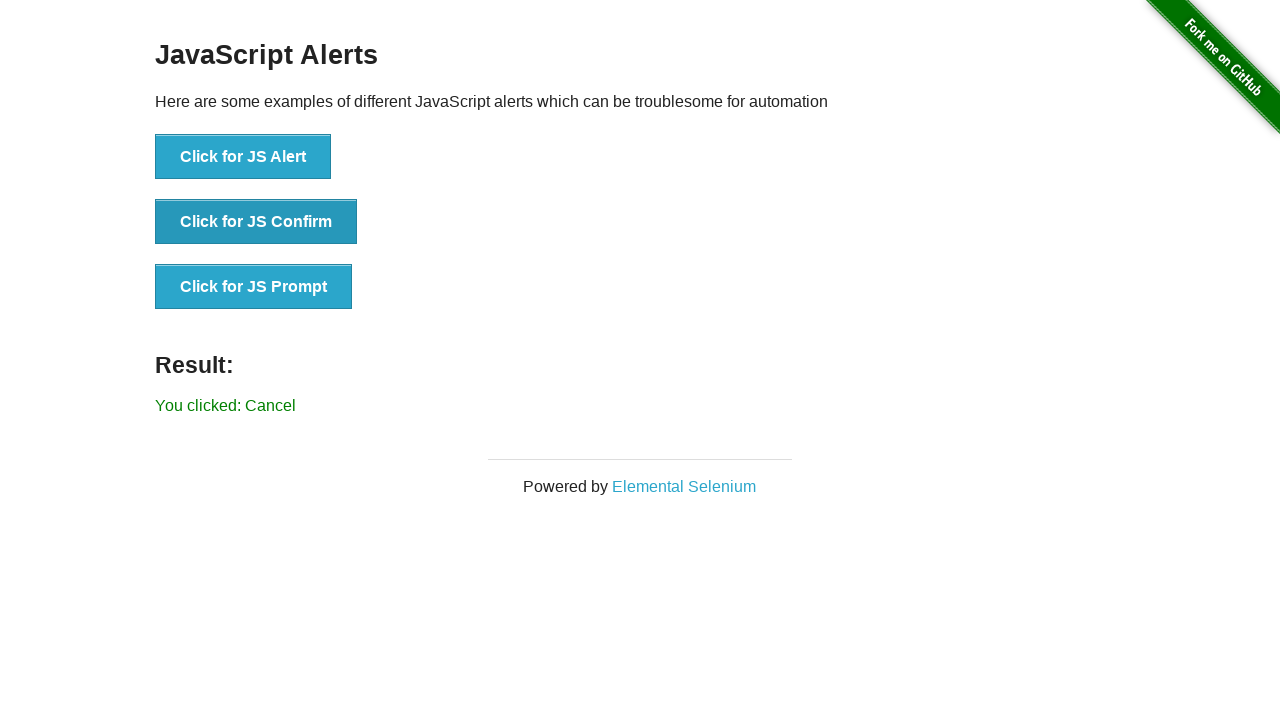

Set up dialog handler to accept alerts
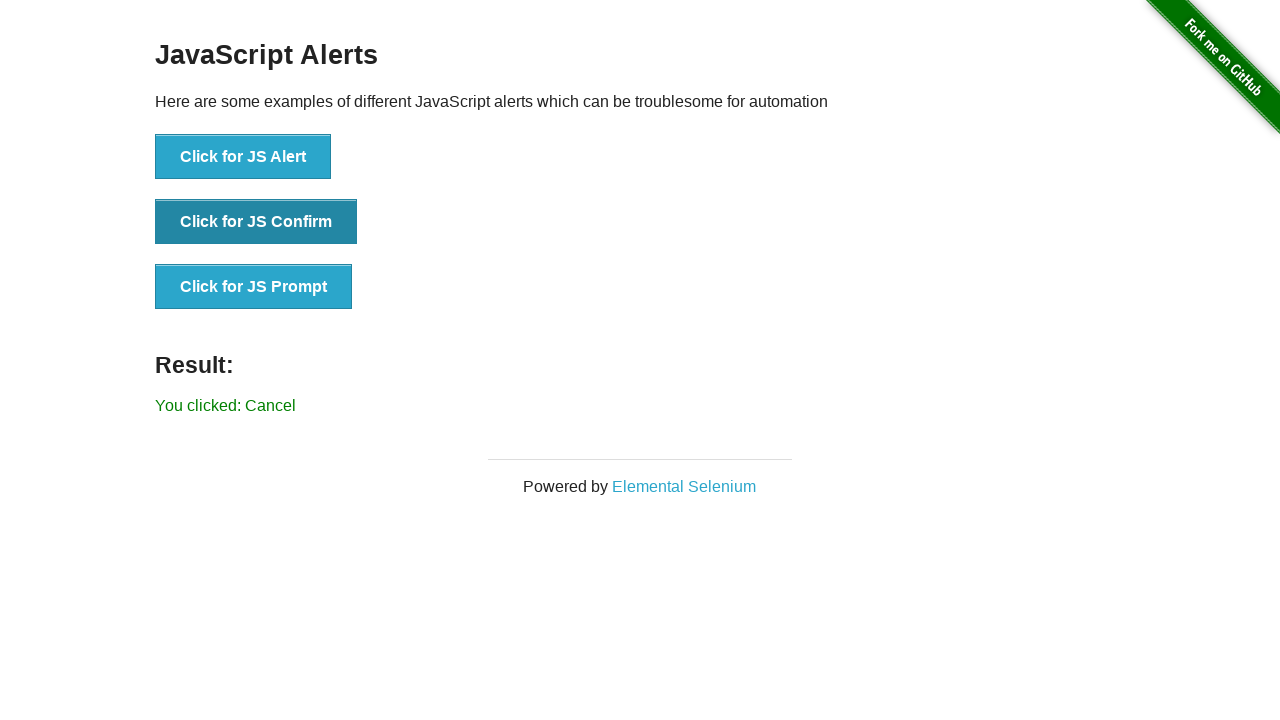

Configured one-time dialog handler to accept the next alert
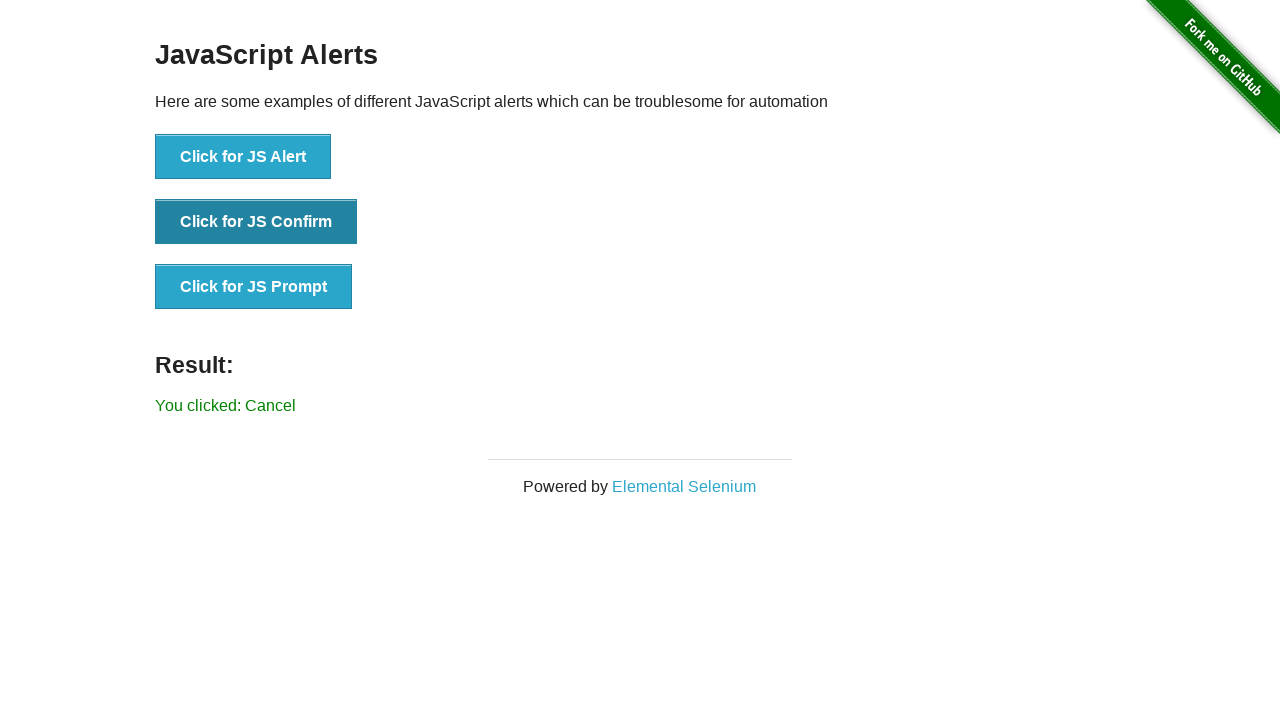

Clicked the second button again to trigger confirmation dialog at (256, 222) on ul > li:nth-child(2) > button
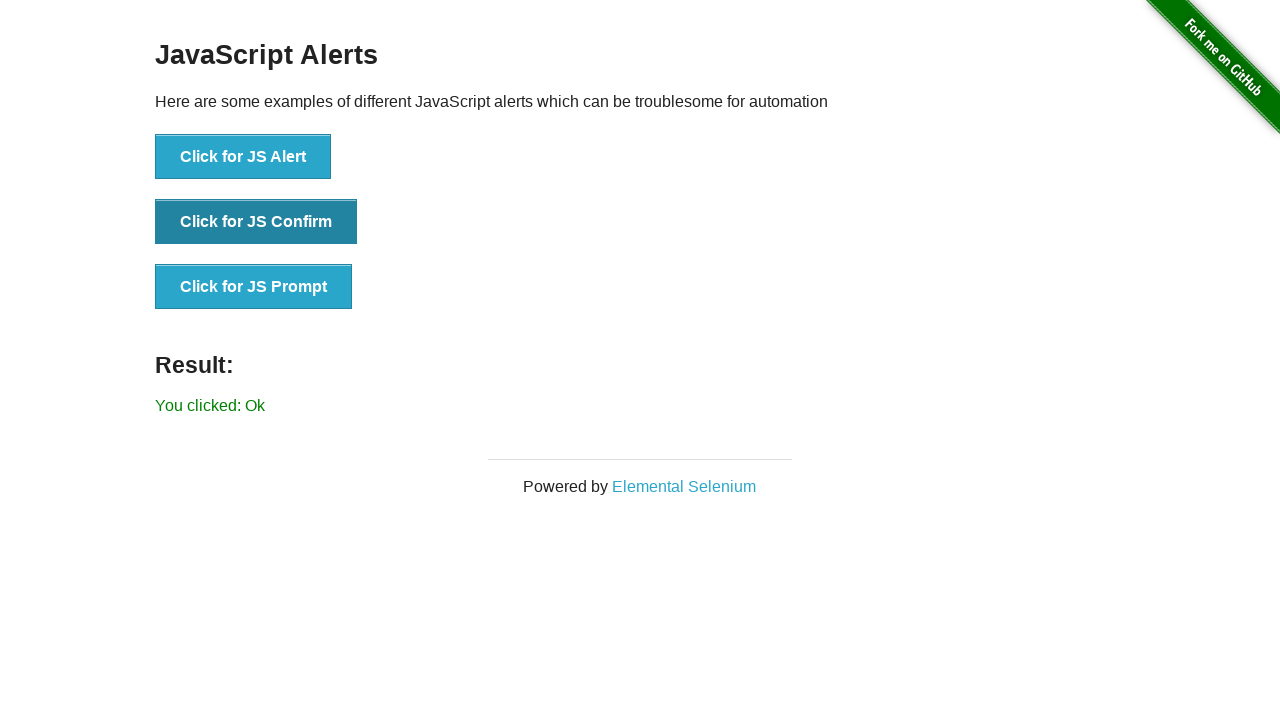

Result message element loaded on the page
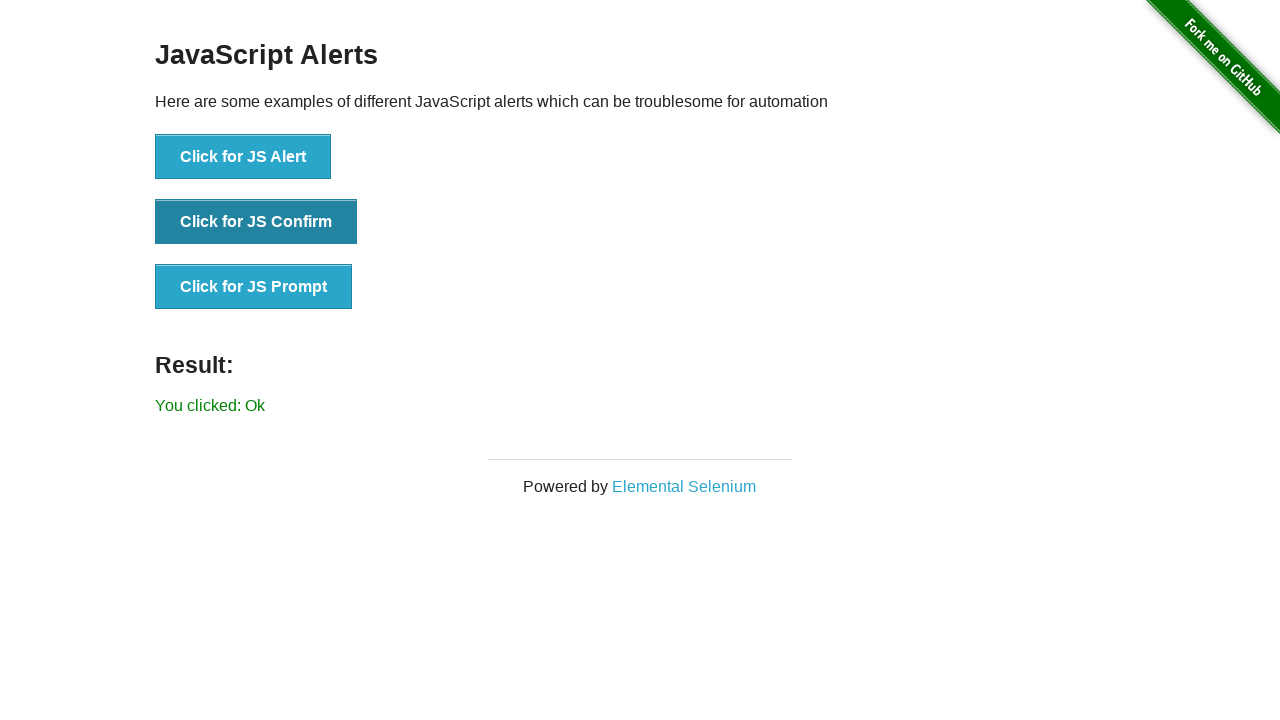

Retrieved result text: 'You clicked: Ok'
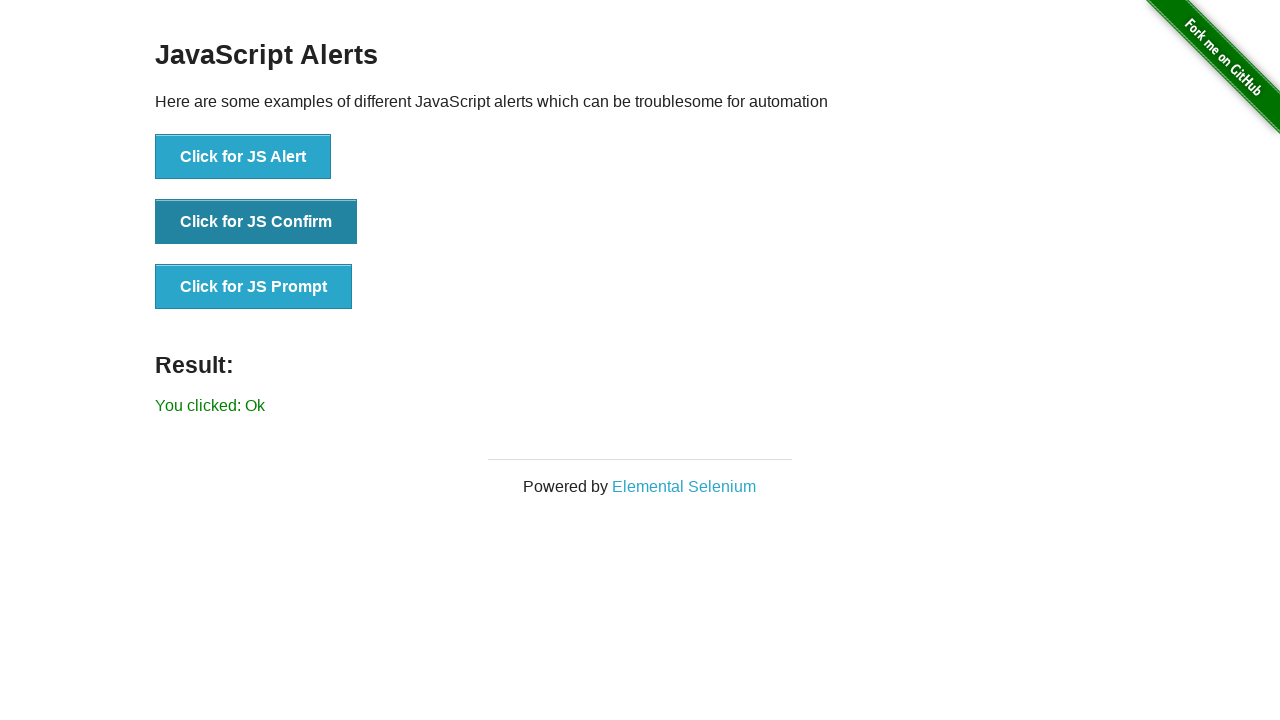

Verified result text matches expected value 'You clicked: Ok'
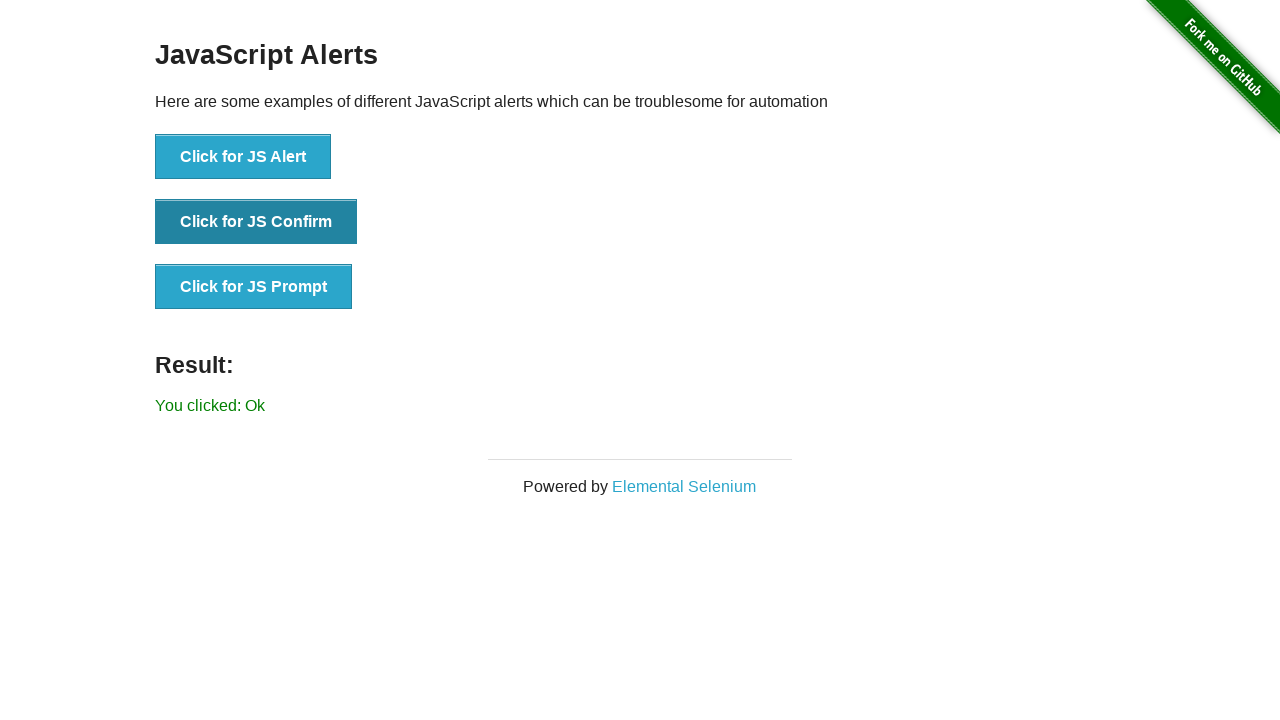

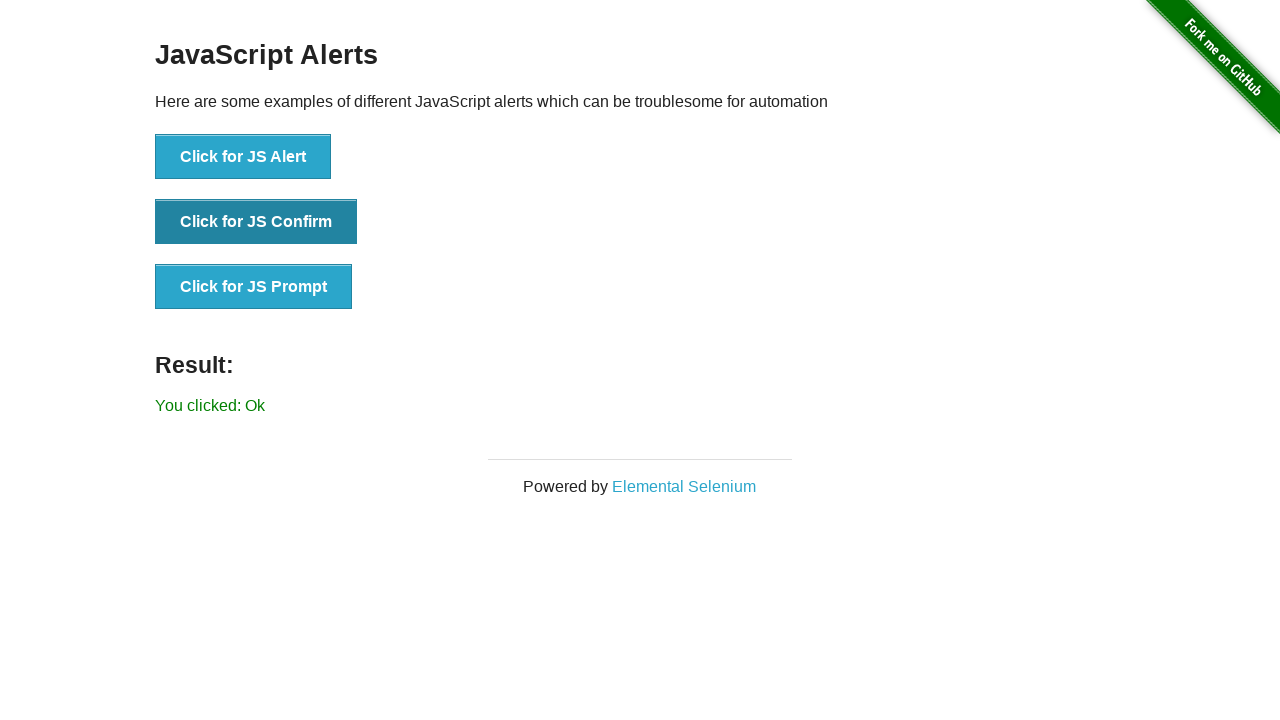